Tests keyboard actions by typing text in the first textarea, selecting it with Ctrl+A, copying with Ctrl+C, tabbing to the second textarea, and pasting with Ctrl+V

Starting URL: https://text-compare.com/

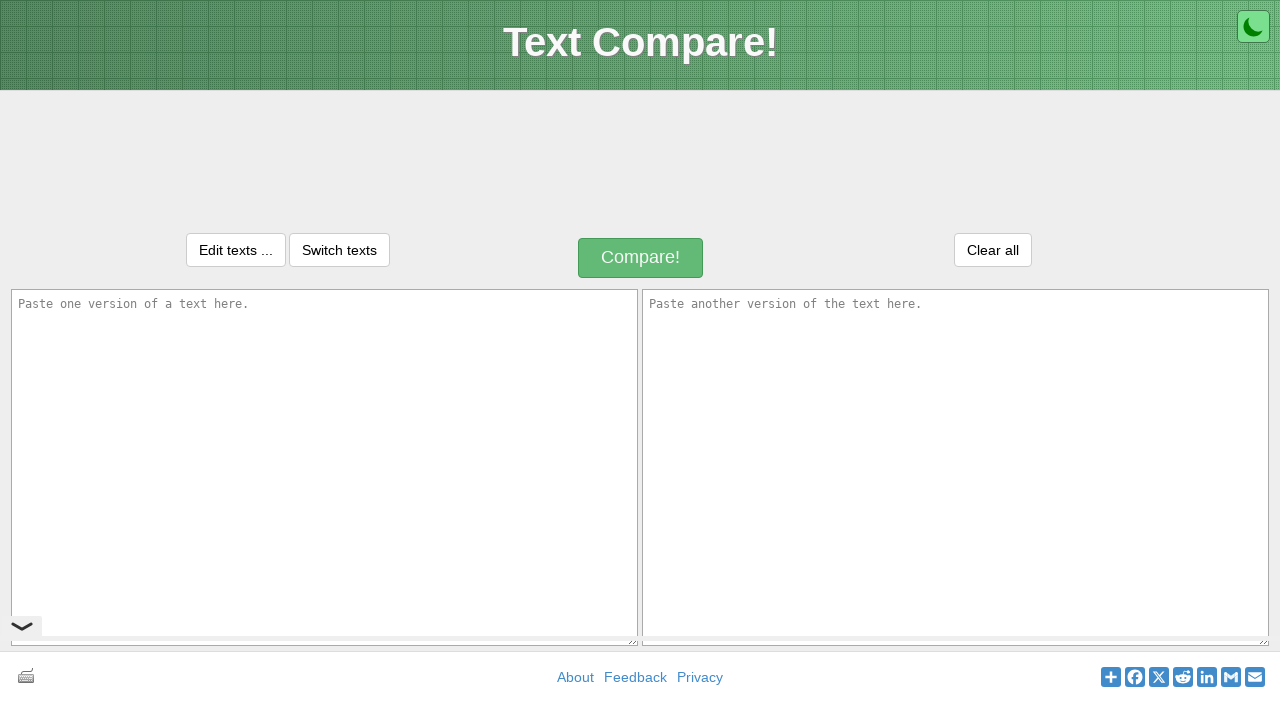

Filled first textarea with 'WELCOME' on textarea#inputText1
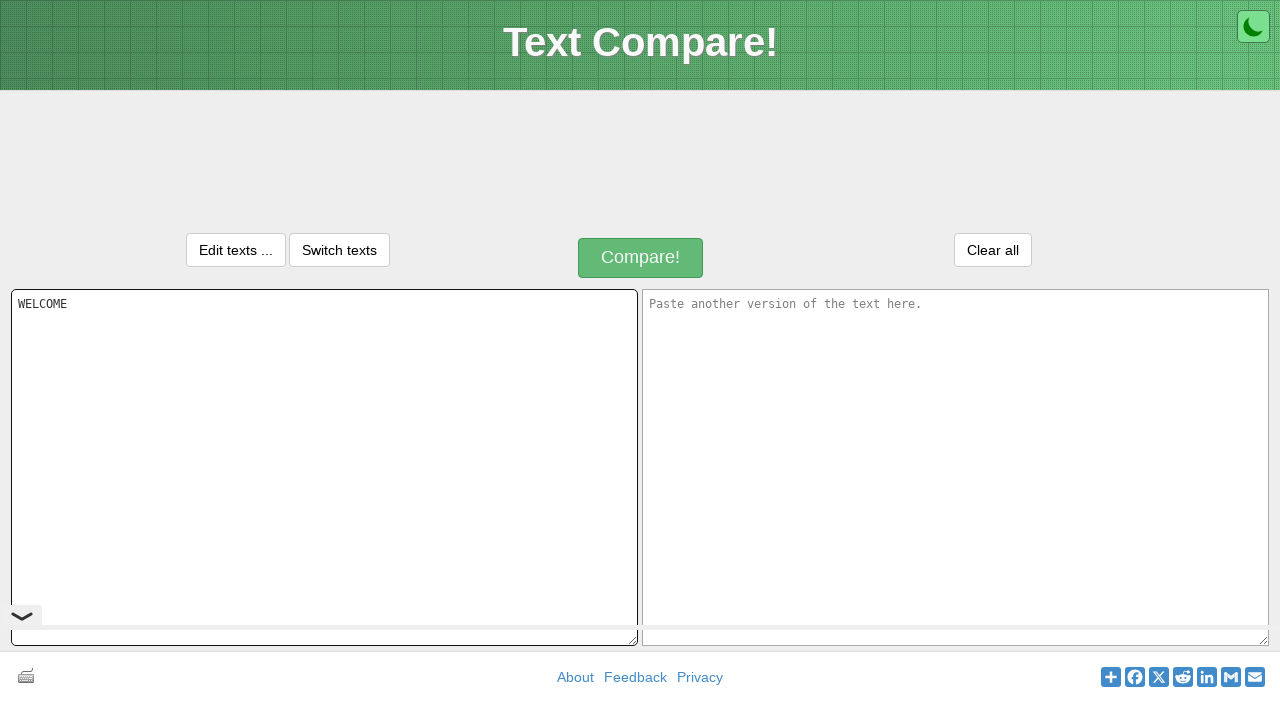

Clicked on first textarea to focus it at (324, 467) on textarea#inputText1
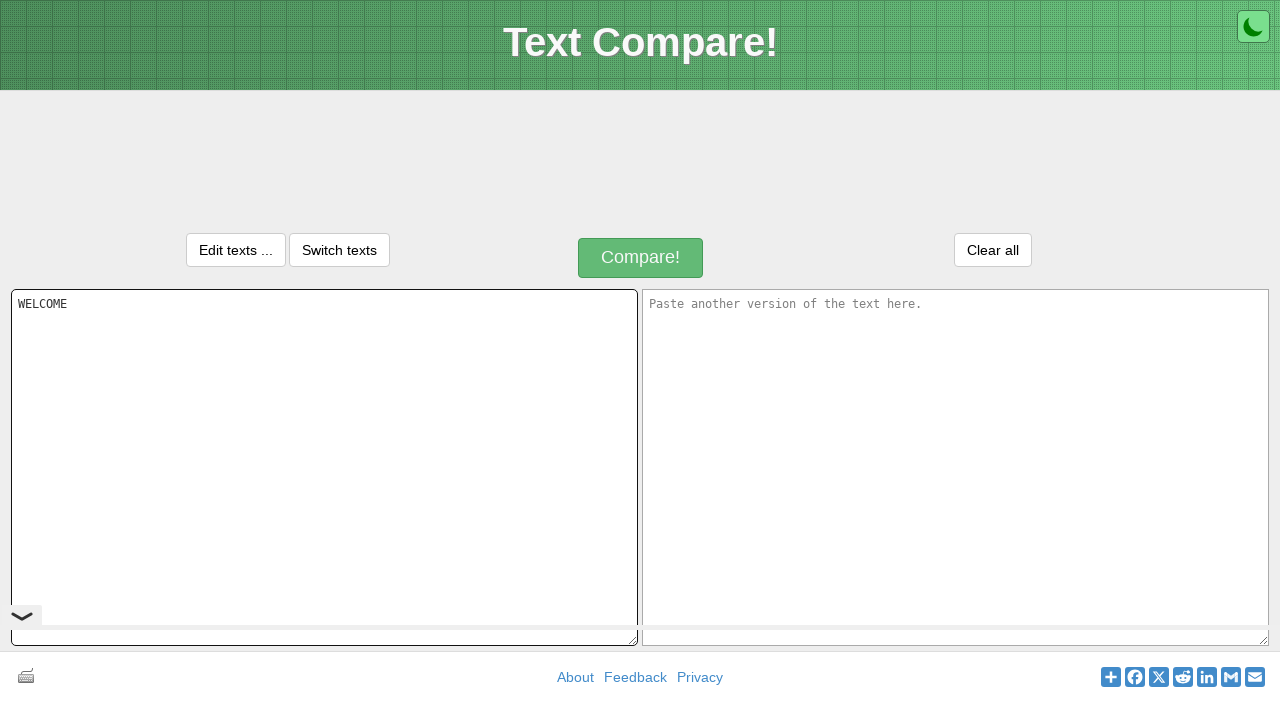

Selected all text in first textarea with Ctrl+A
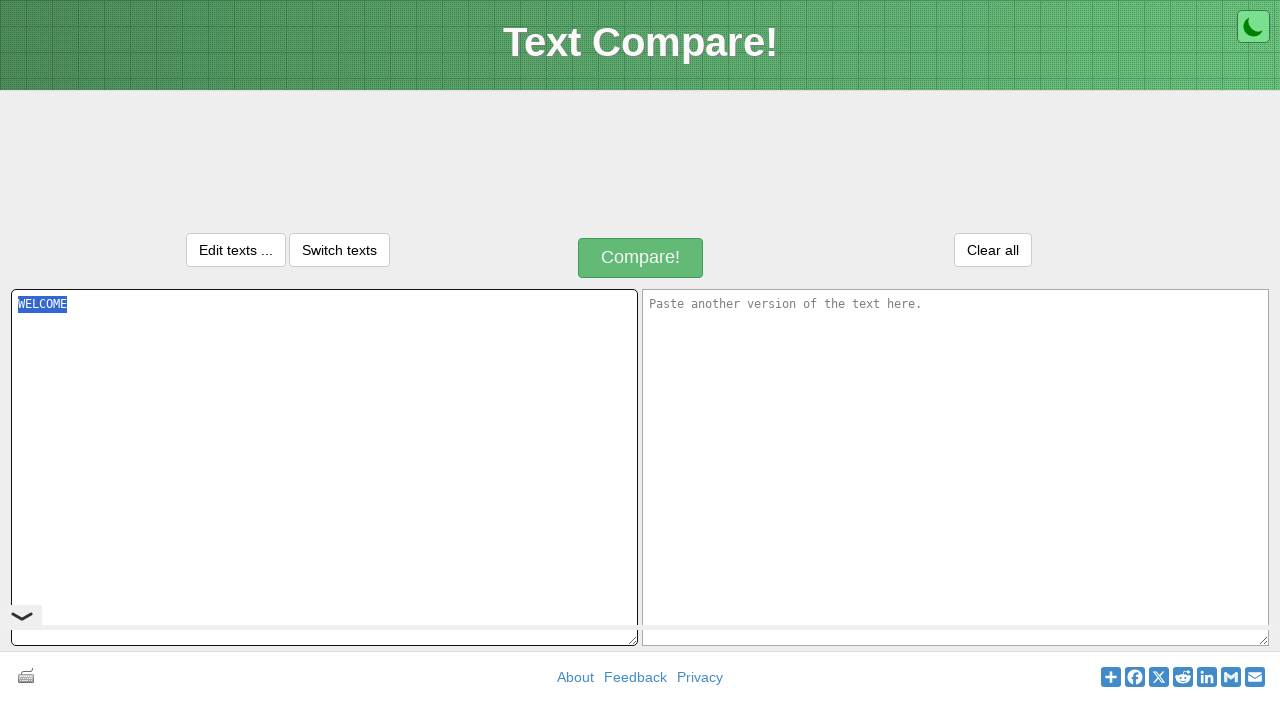

Copied selected text with Ctrl+C
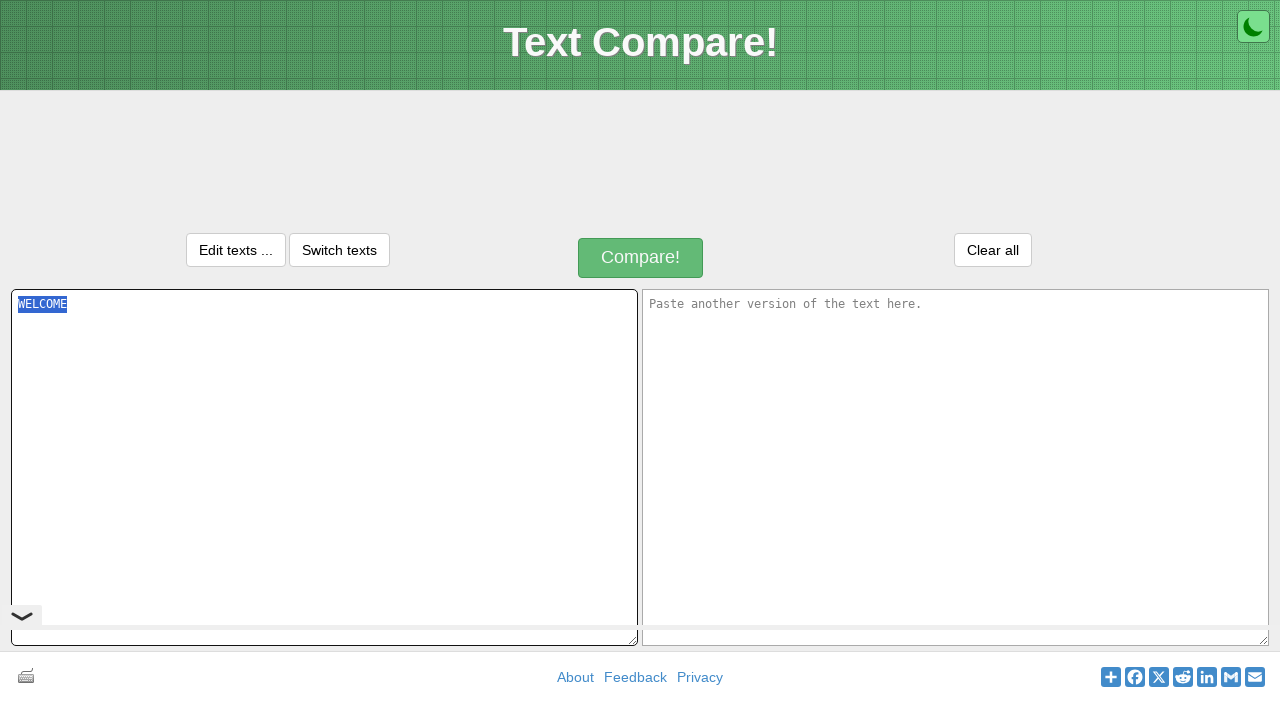

Tabbed to second textarea
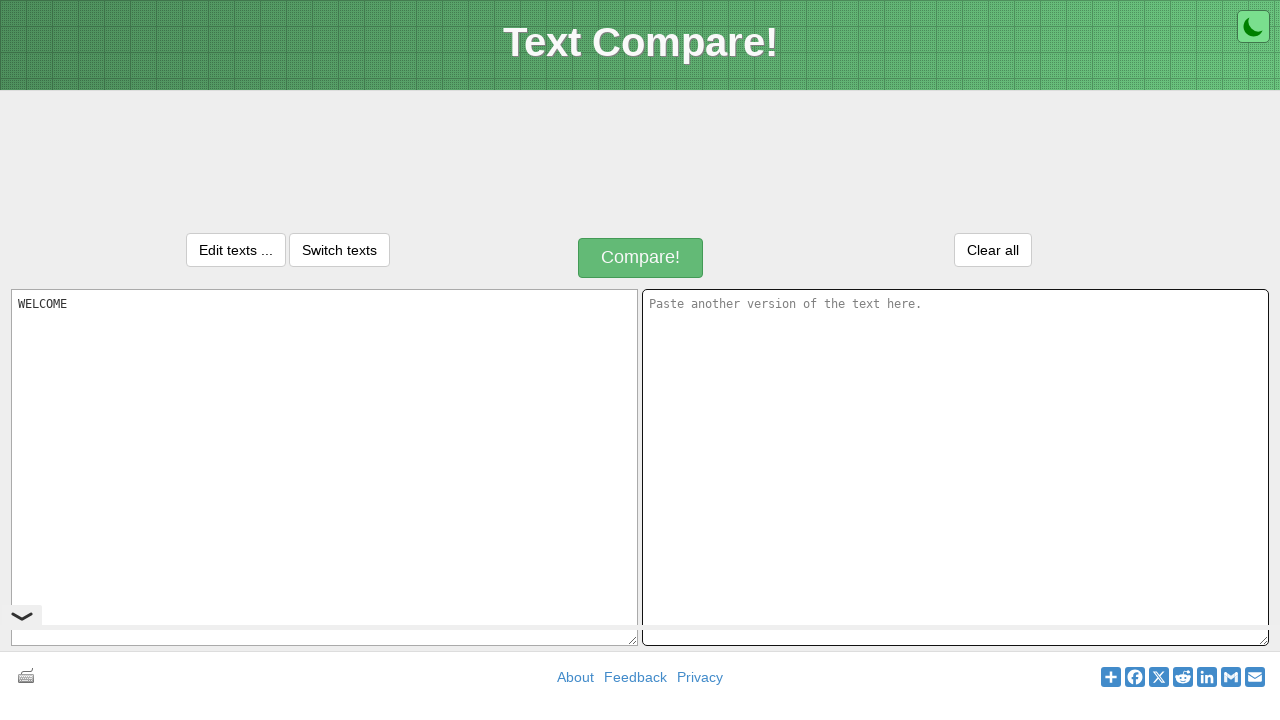

Pasted text into second textarea with Ctrl+V
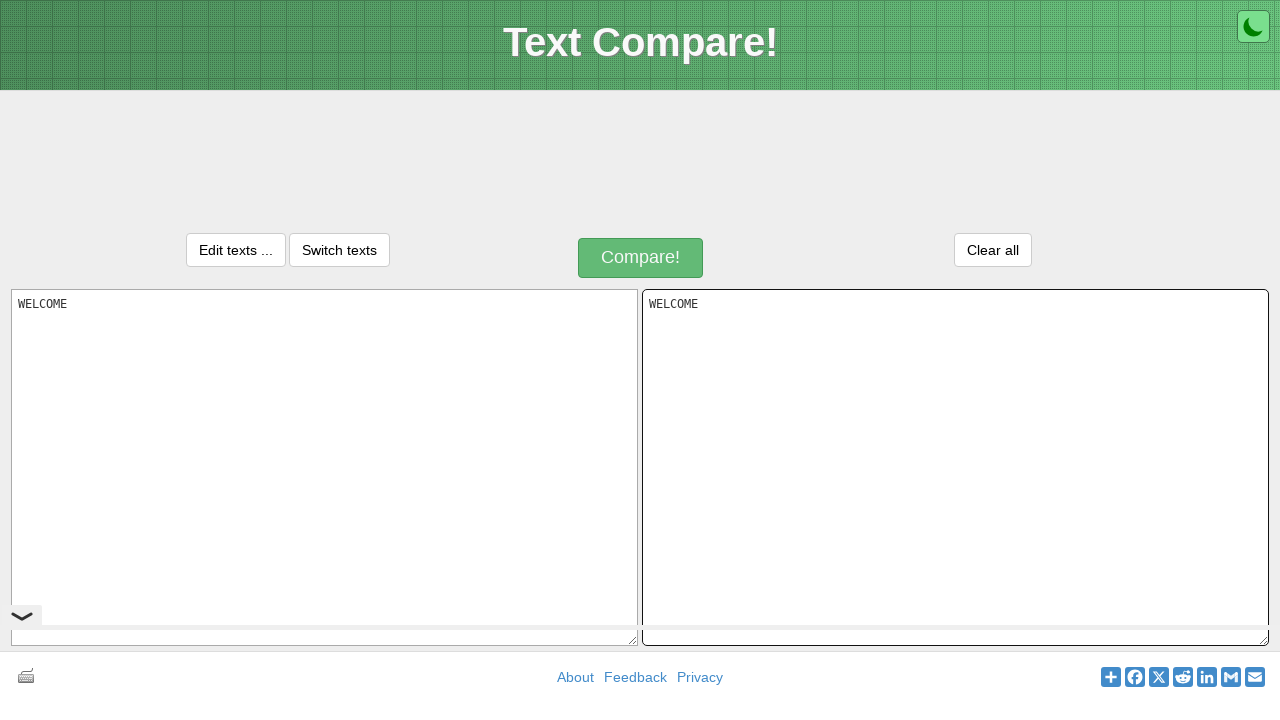

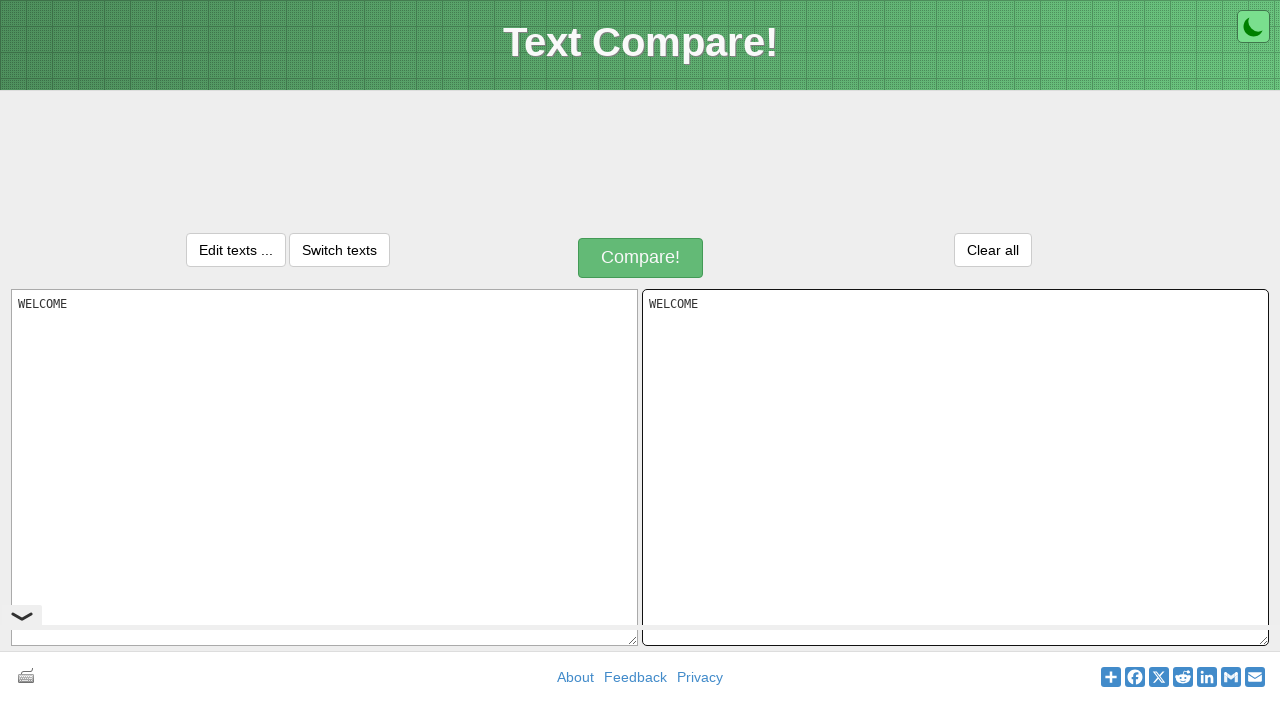